Tests a practice form by filling in the first name field and clicking the submit button to verify form validation behavior

Starting URL: https://demoqa.com/automation-practice-form

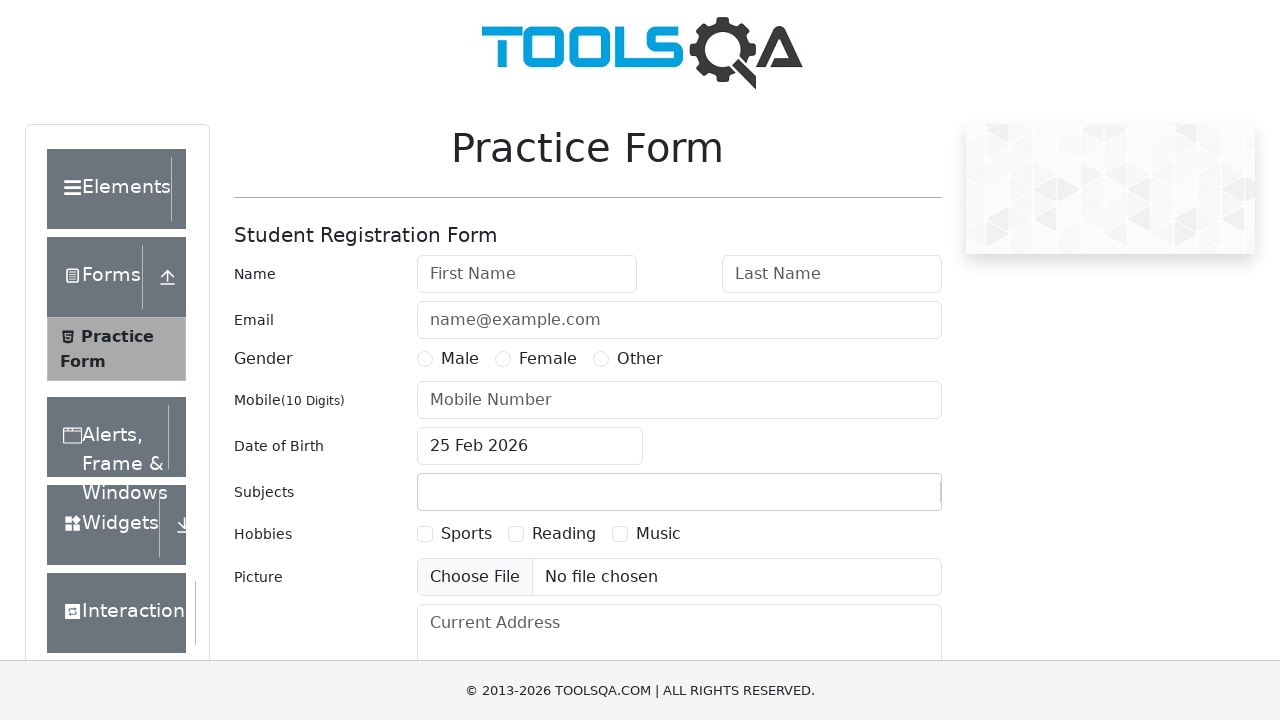

Filled first name field with 'Renmar' on input#firstName
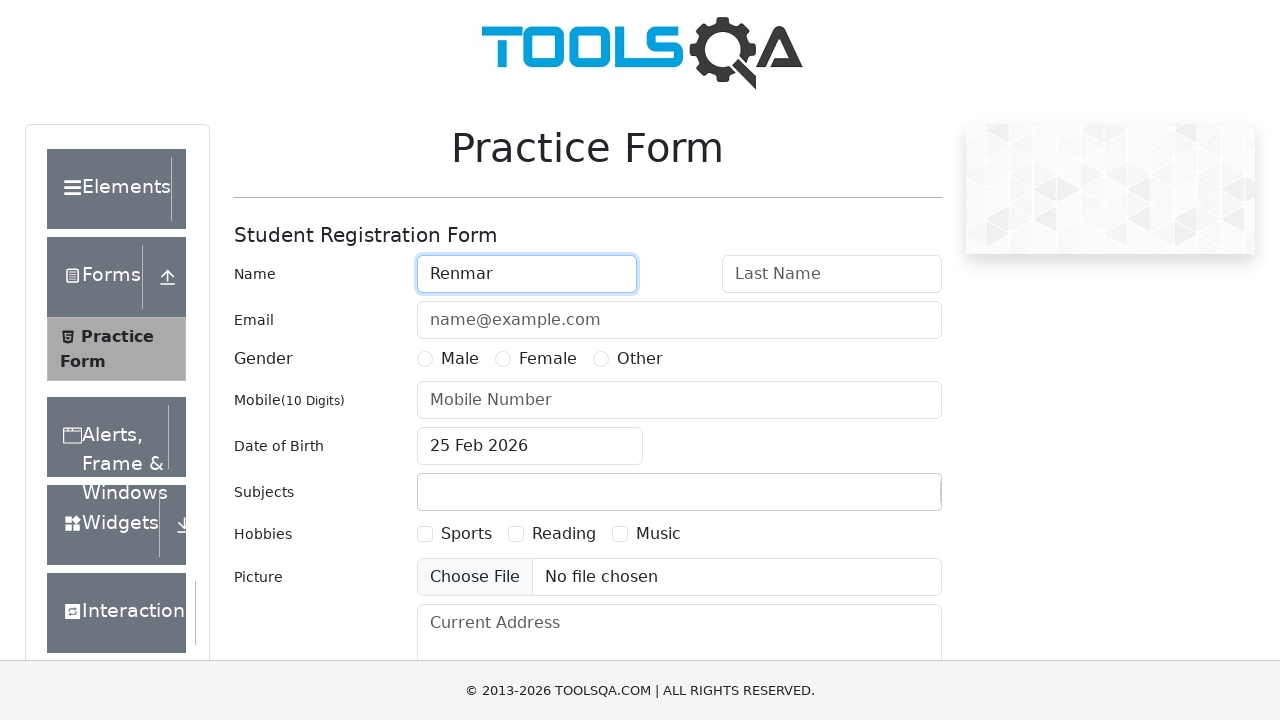

Clicked submit button to trigger form validation at (885, 499) on button#submit
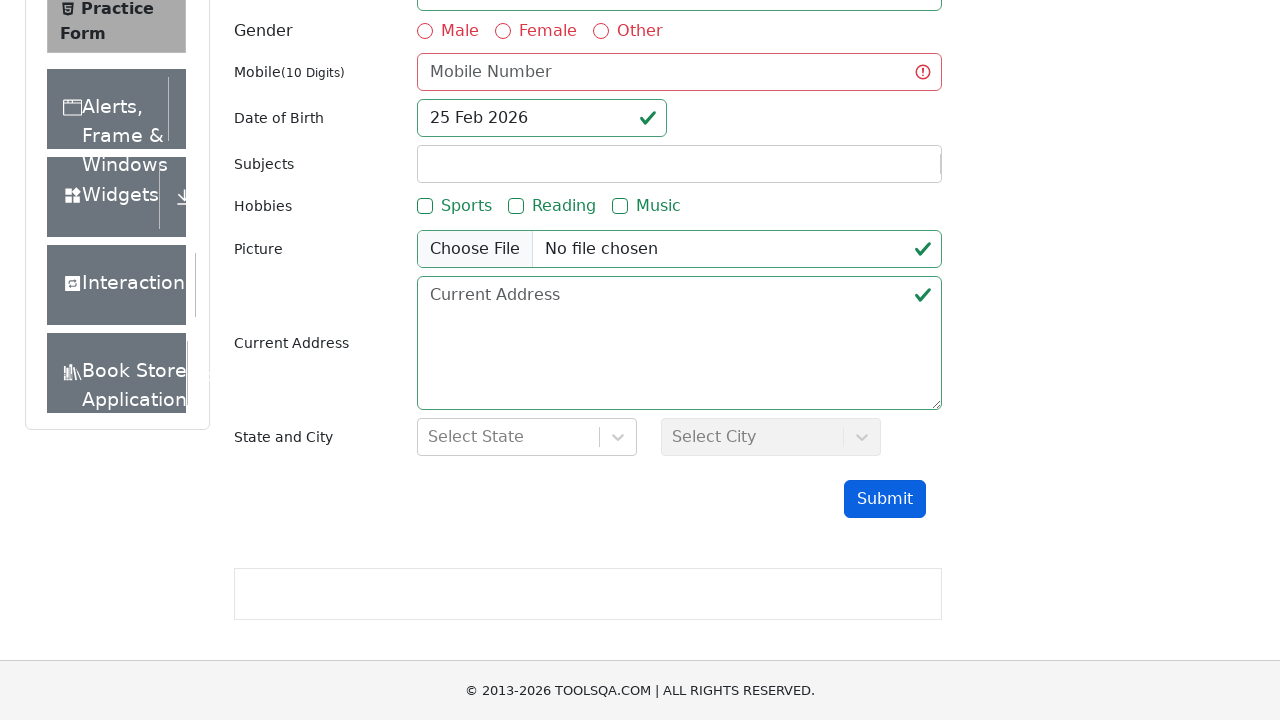

Email field is visible, confirming form validation behavior
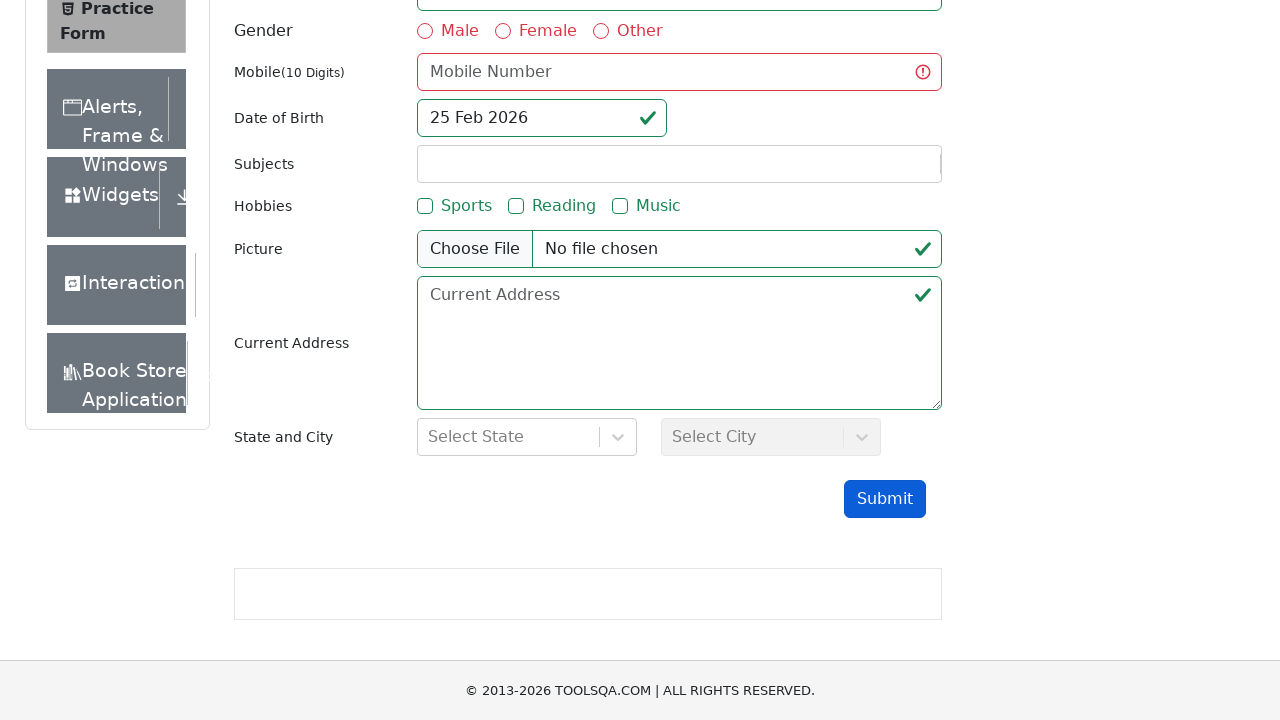

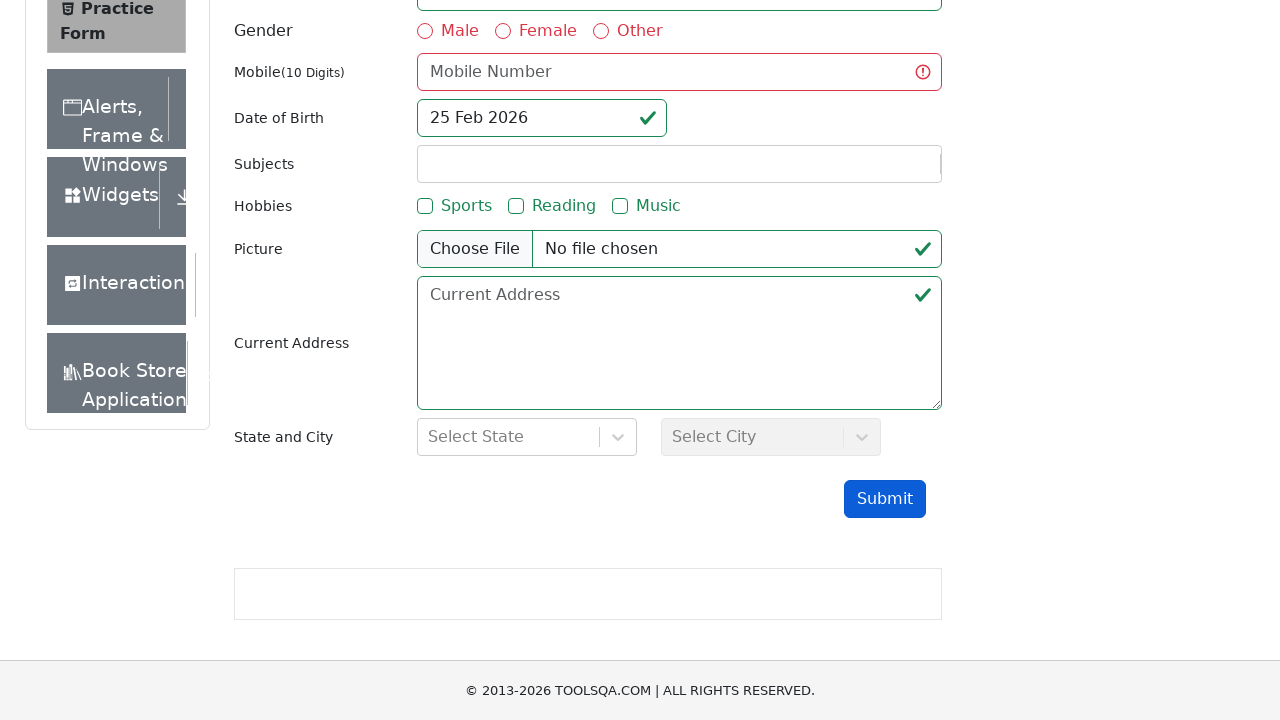